Tests that an error message appears when trying to save an empty name field

Starting URL: https://devmountain-qa.github.io/employee-manager/1.2_Version/index.html

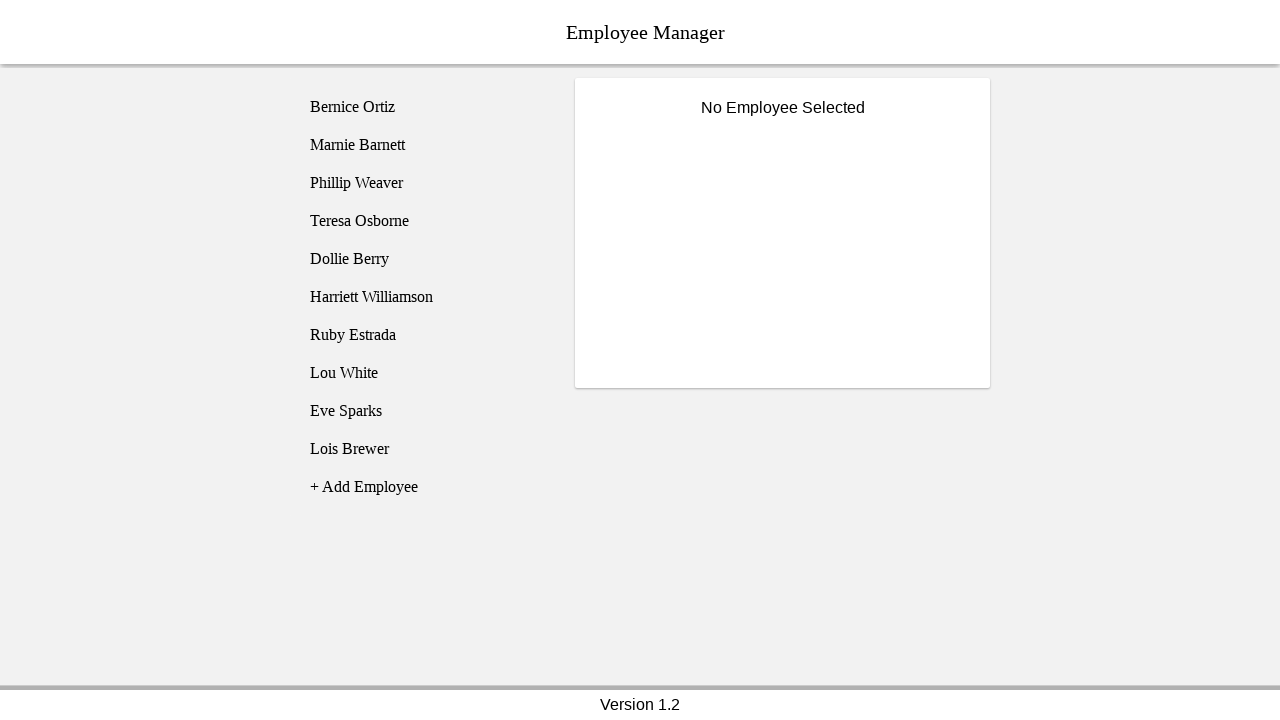

Clicked on Bernice Ortiz employee at (425, 107) on [name="employee1"]
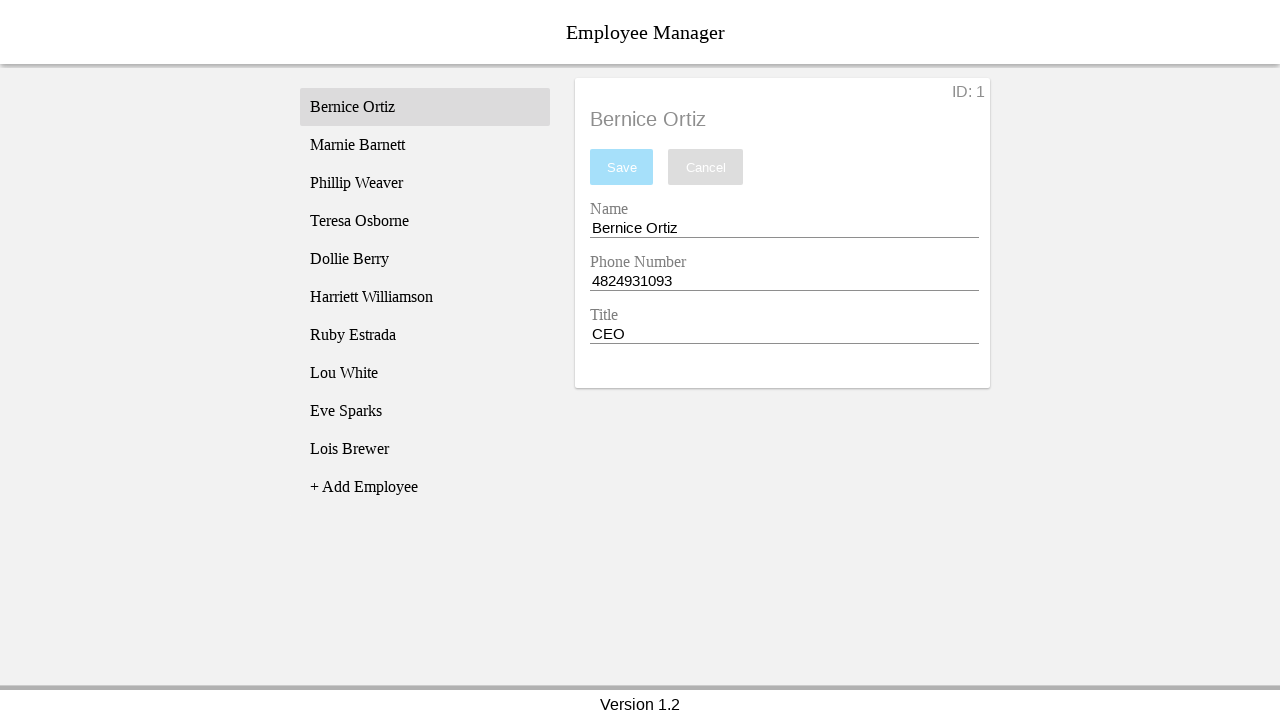

Employee details loaded and title became visible
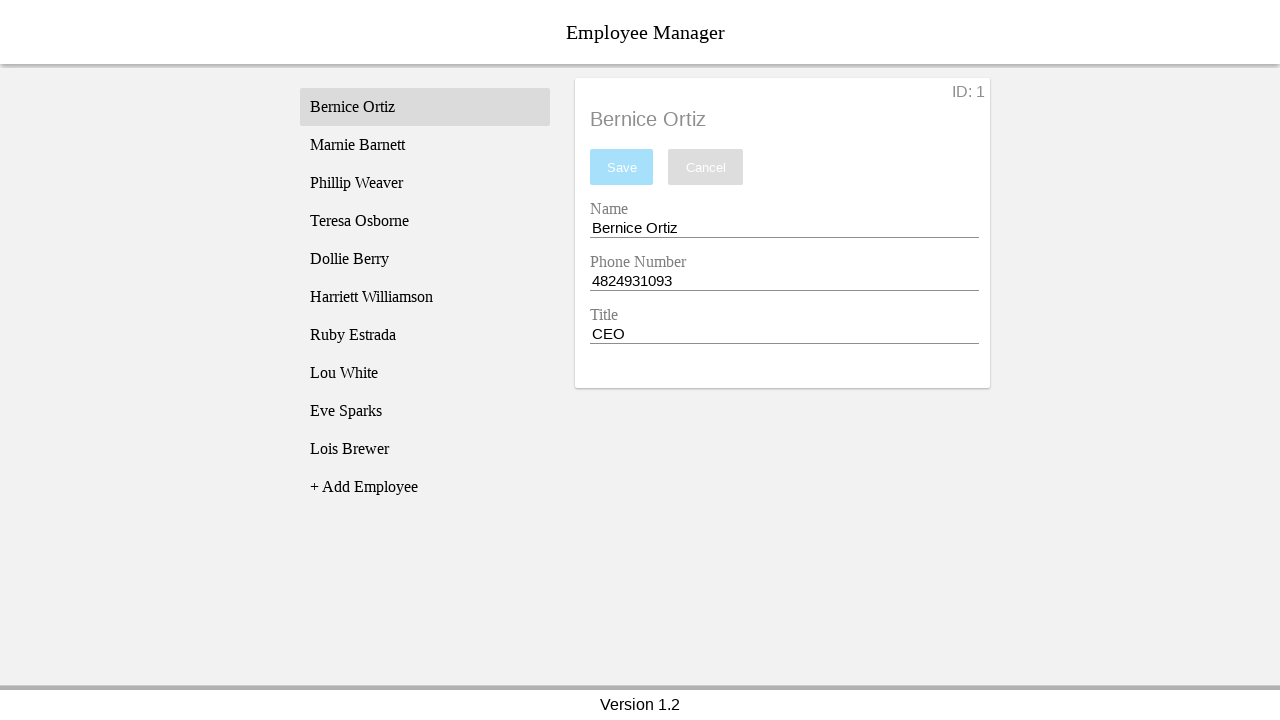

Cleared name input field on [name="nameEntry"]
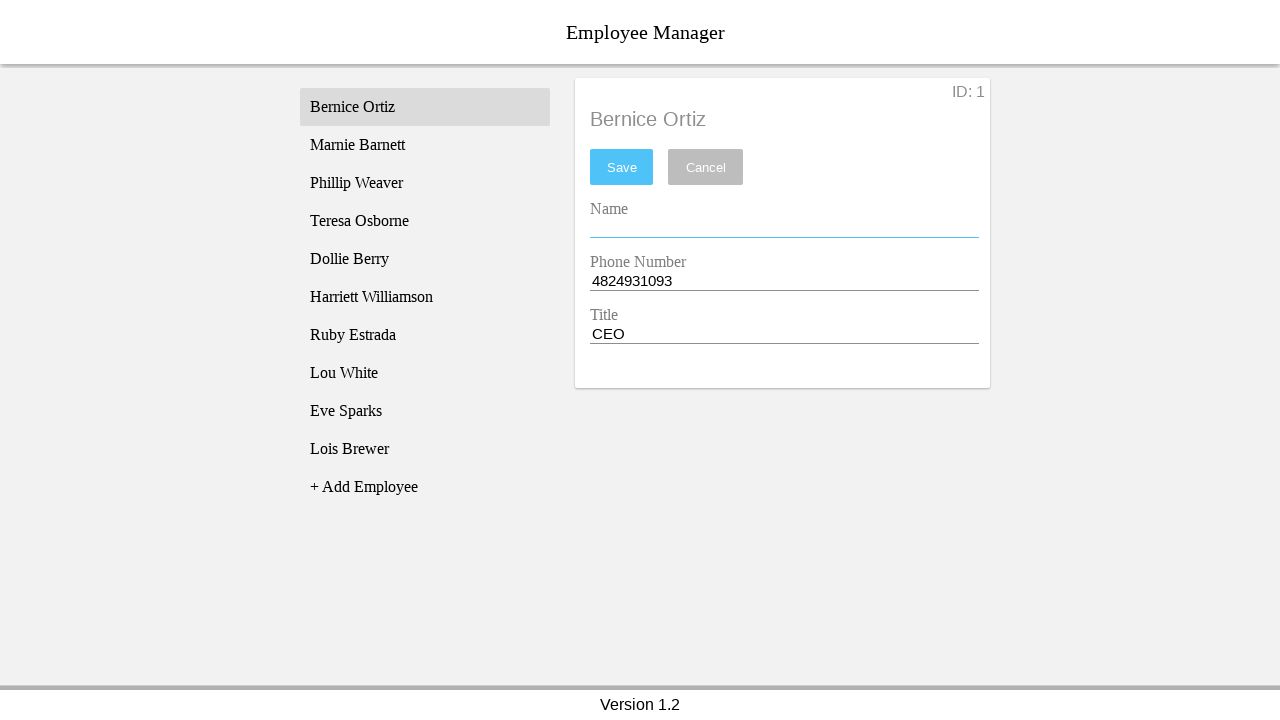

Pressed Space key
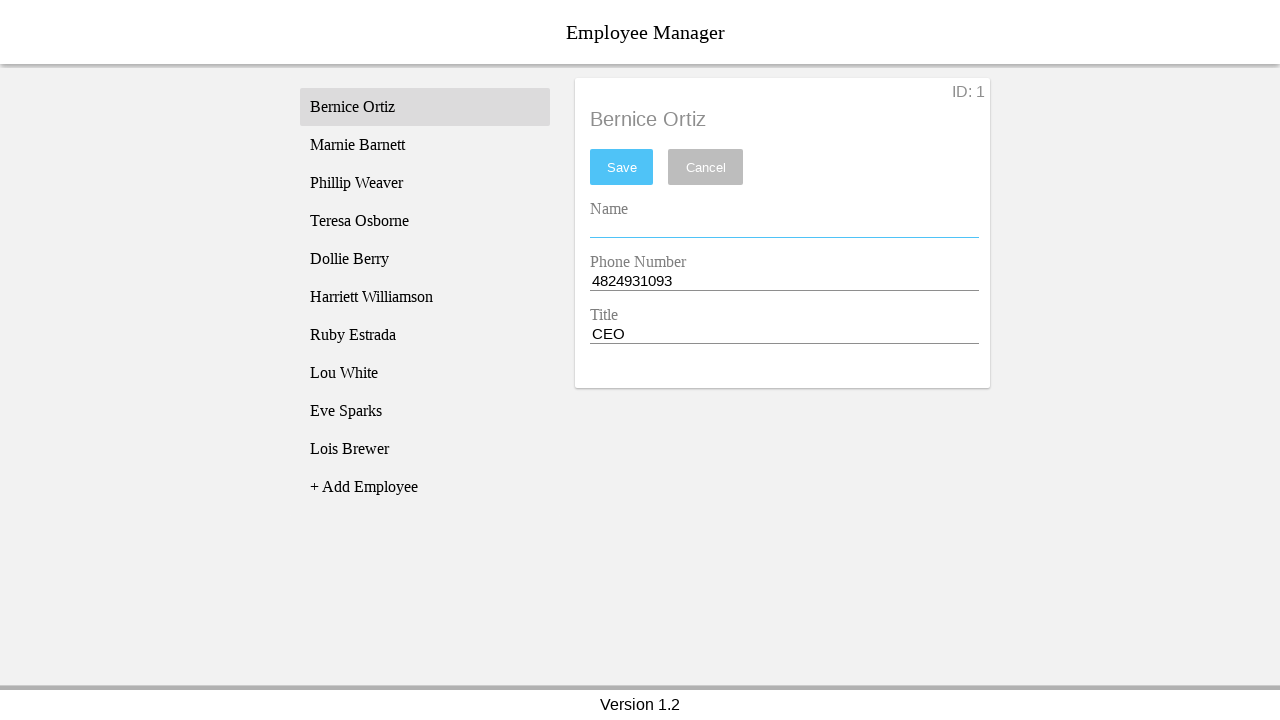

Pressed Backspace key to ensure name field is empty
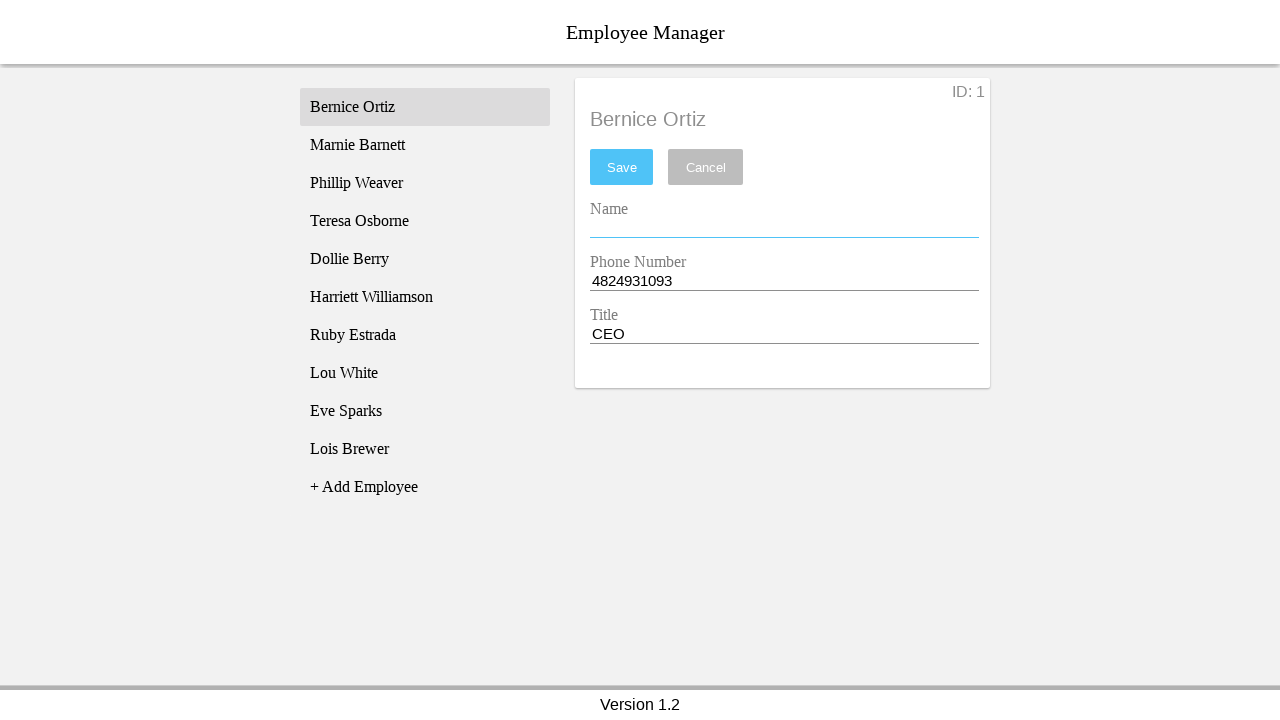

Clicked save button to attempt saving empty name at (622, 167) on #saveBtn
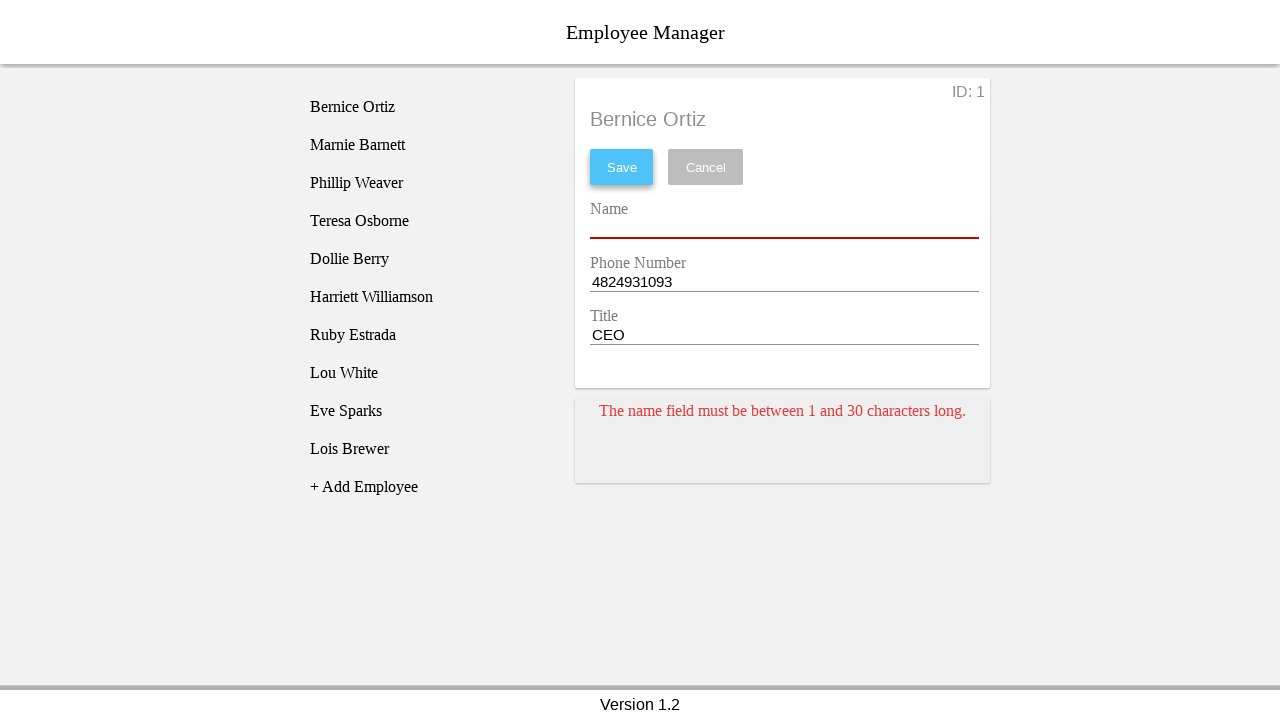

Error message appeared for empty name field
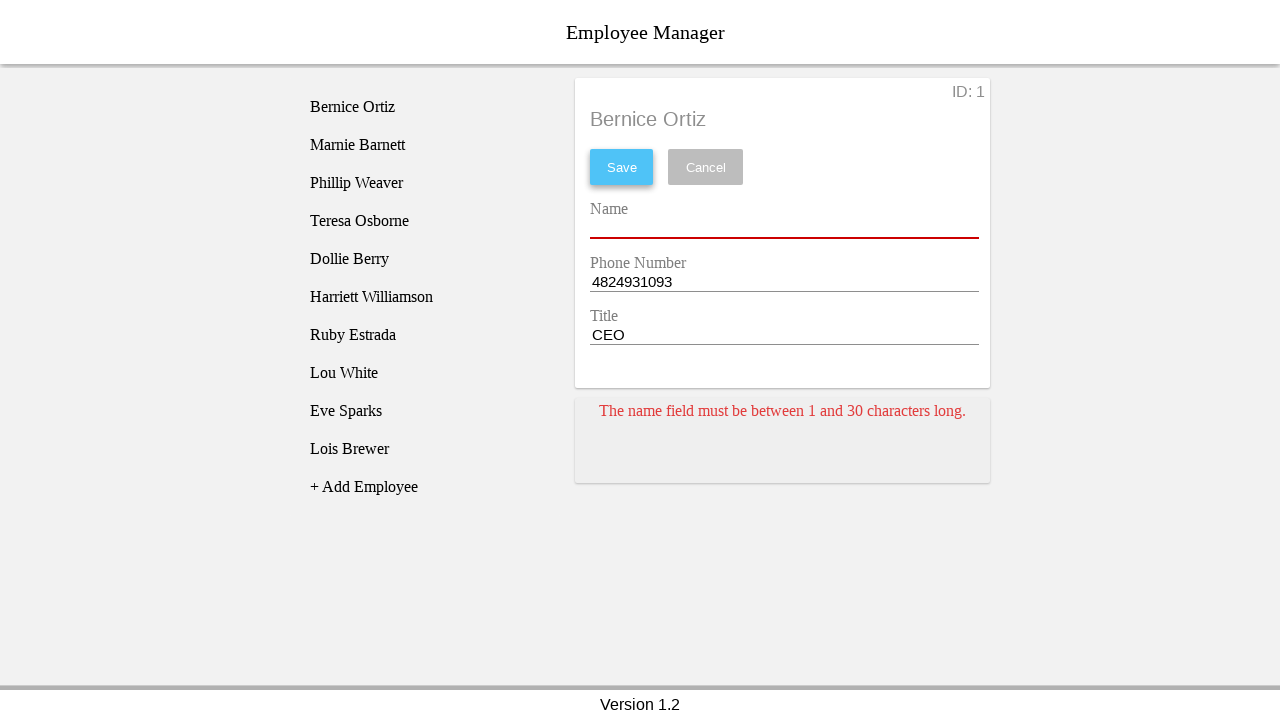

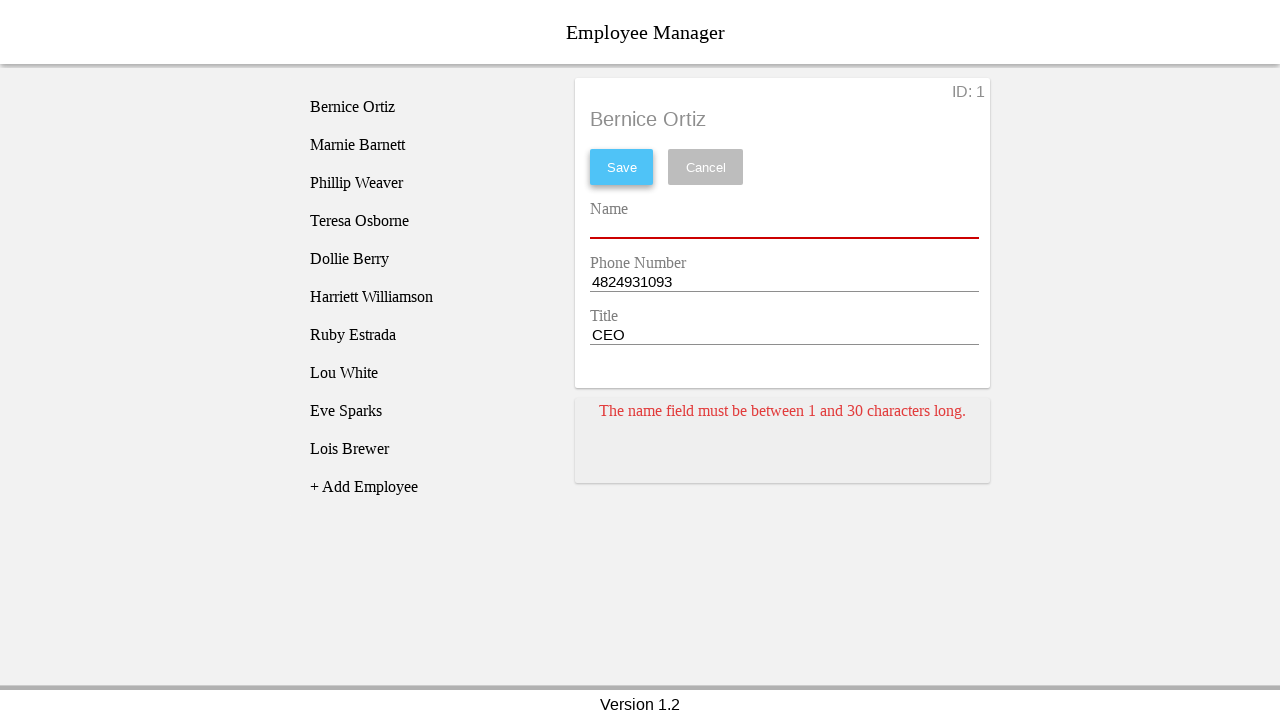